Tests that todo data persists after page reload

Starting URL: https://demo.playwright.dev/todomvc

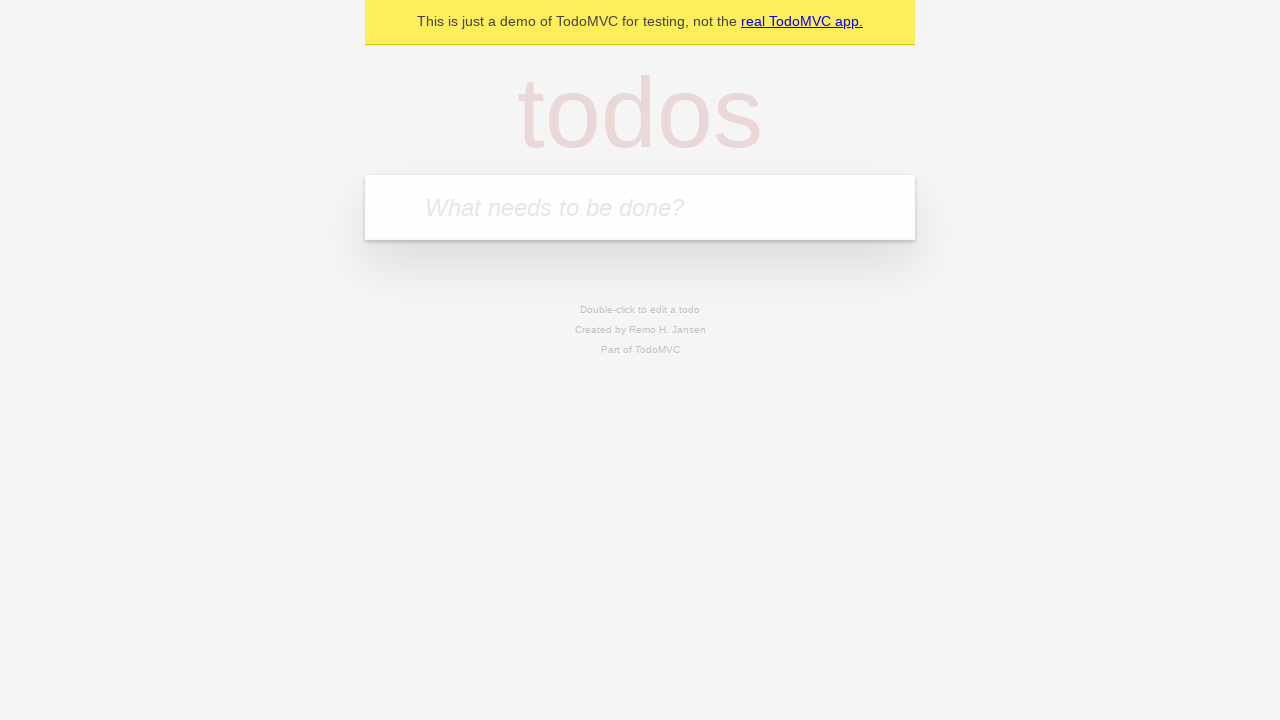

Located the 'What needs to be done?' input field
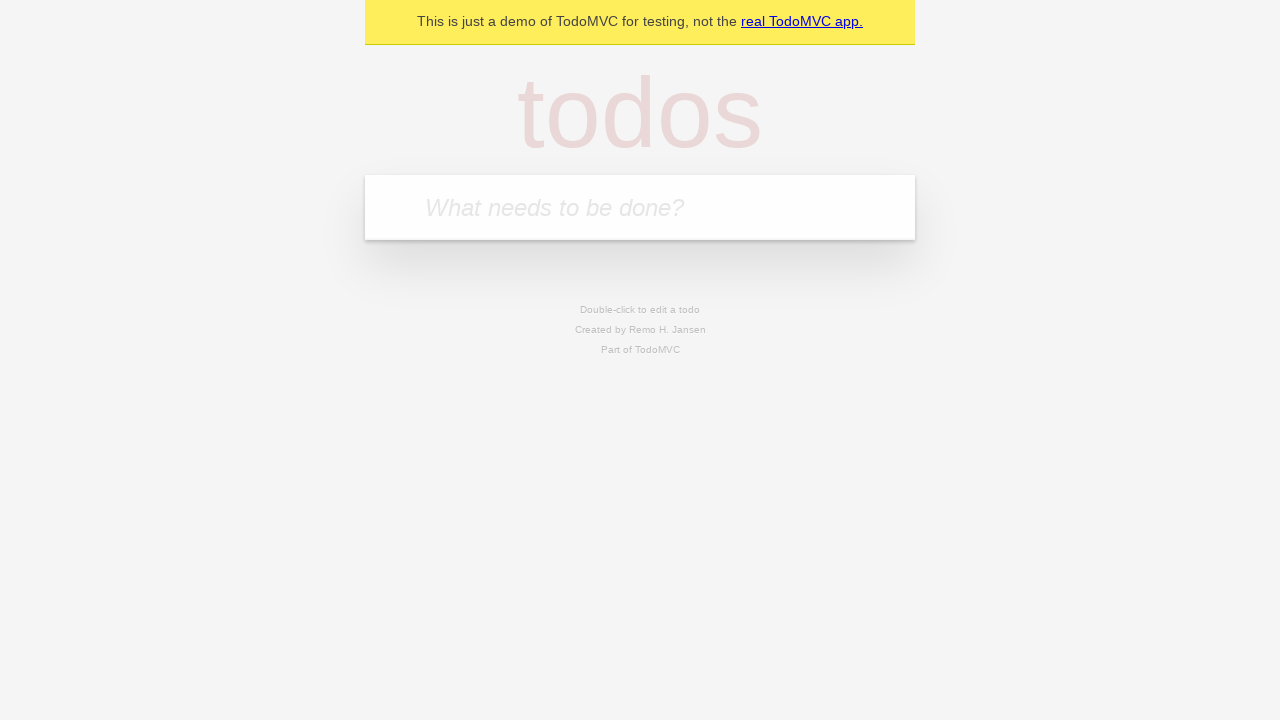

Filled first todo with 'buy some cheese' on internal:attr=[placeholder="What needs to be done?"i]
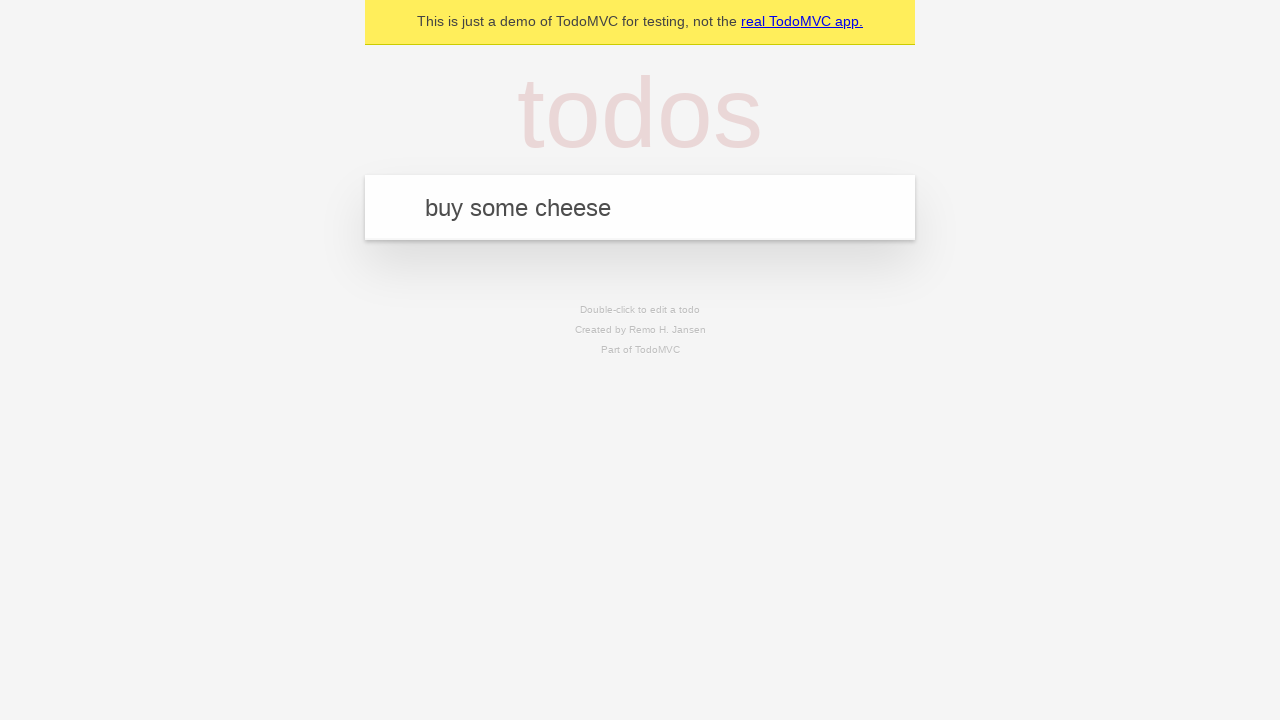

Pressed Enter to create first todo on internal:attr=[placeholder="What needs to be done?"i]
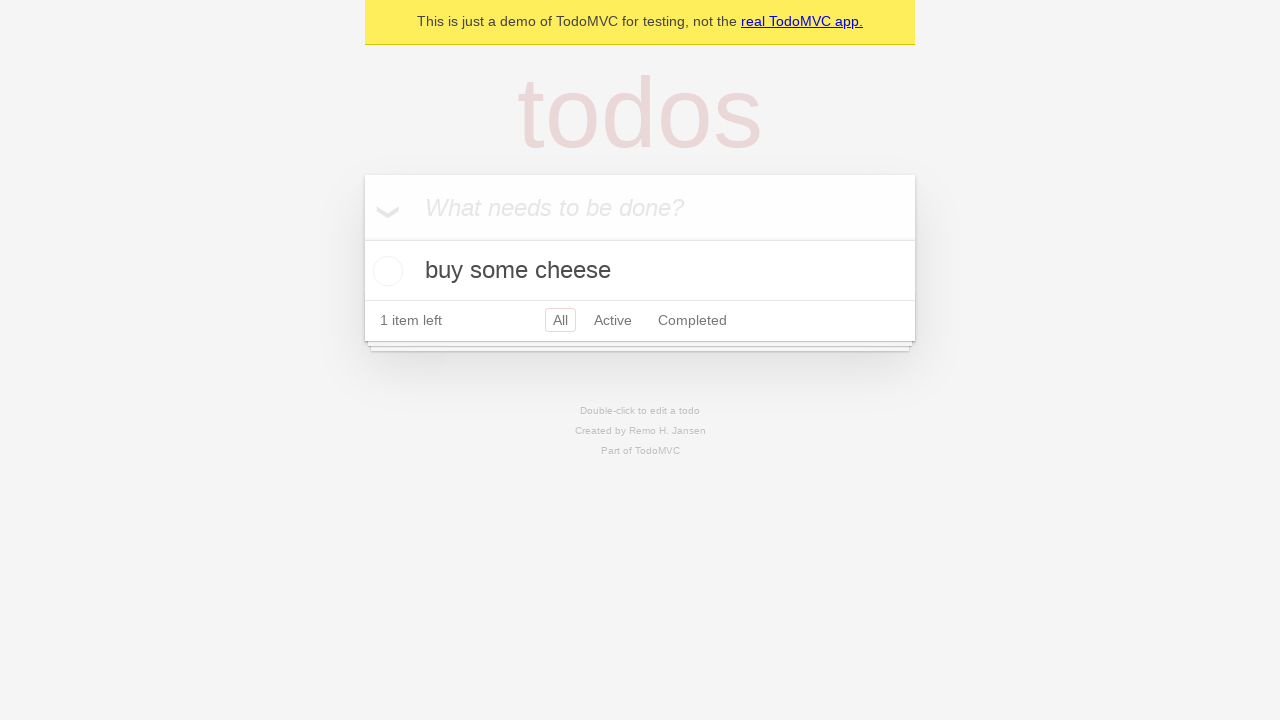

Filled second todo with 'feed the cat' on internal:attr=[placeholder="What needs to be done?"i]
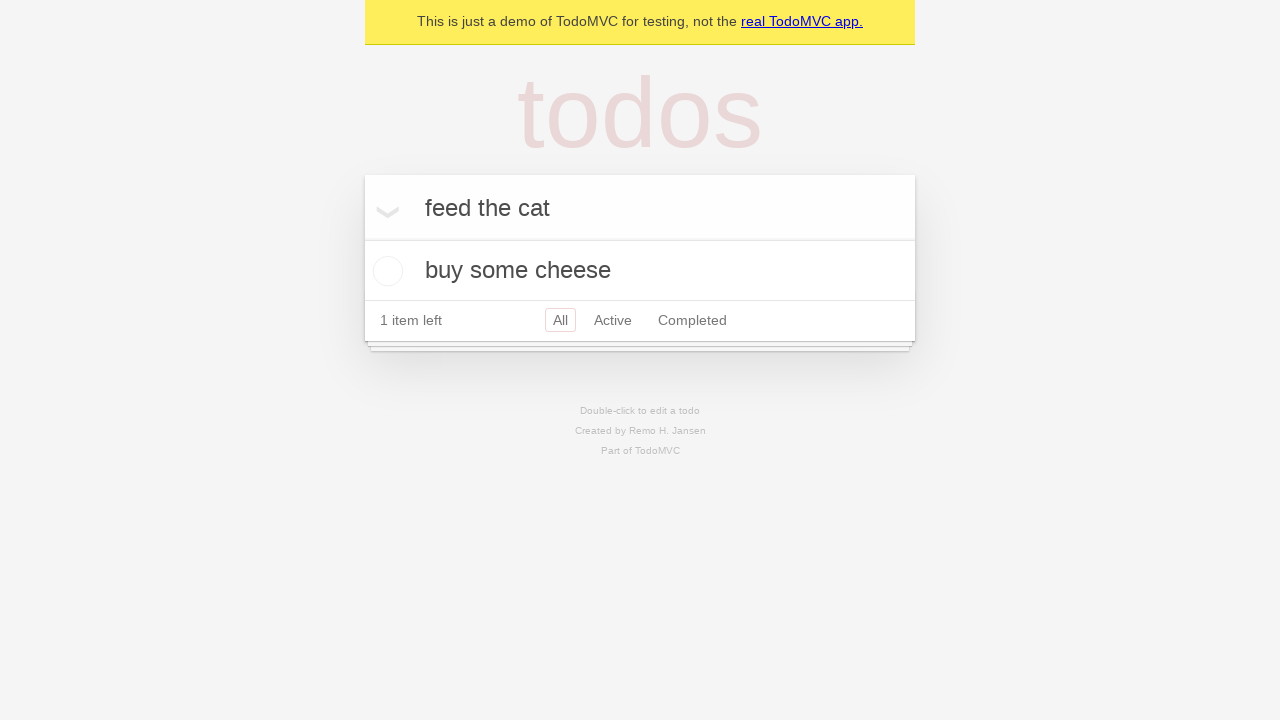

Pressed Enter to create second todo on internal:attr=[placeholder="What needs to be done?"i]
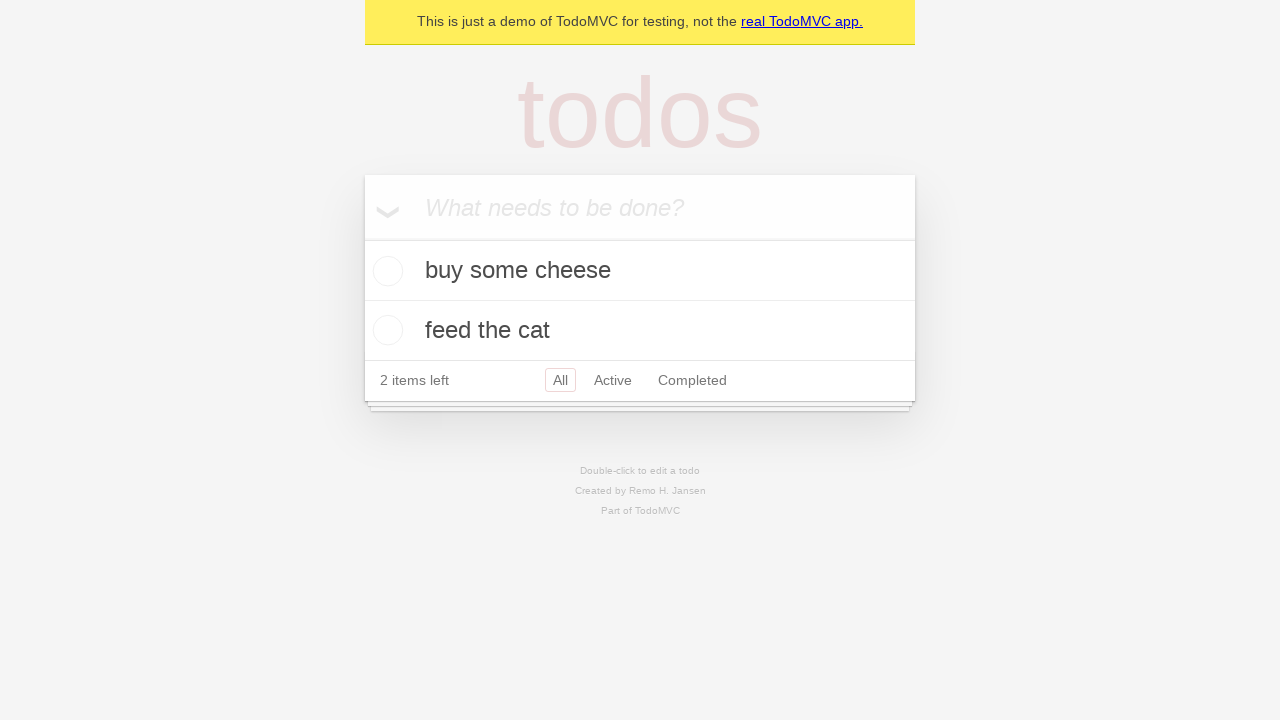

Waited for both todo items to be created
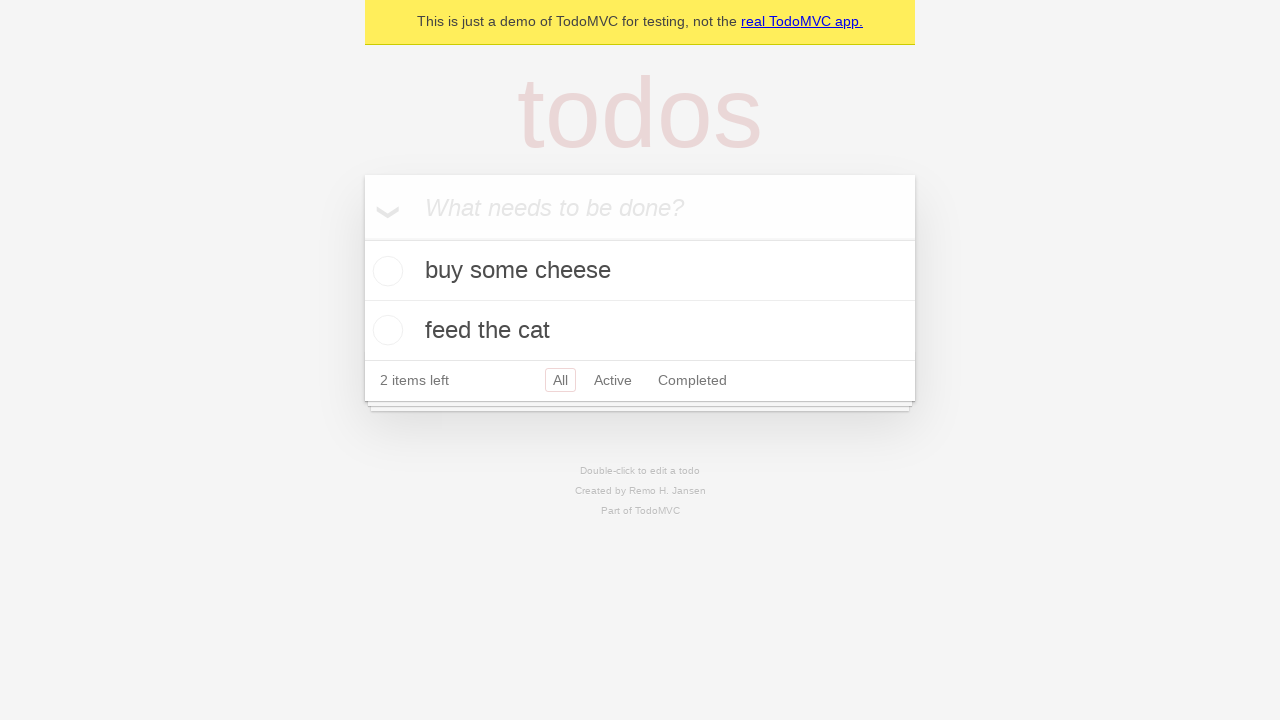

Located all todo items
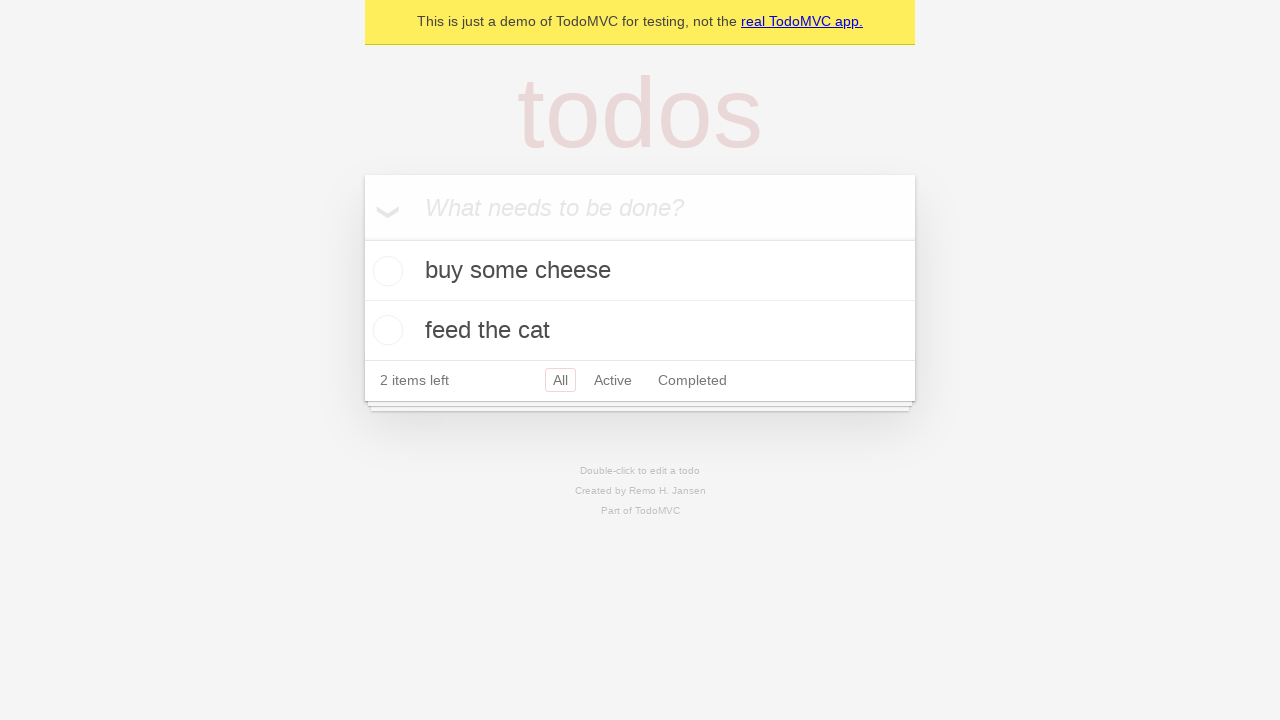

Located checkbox for first todo item
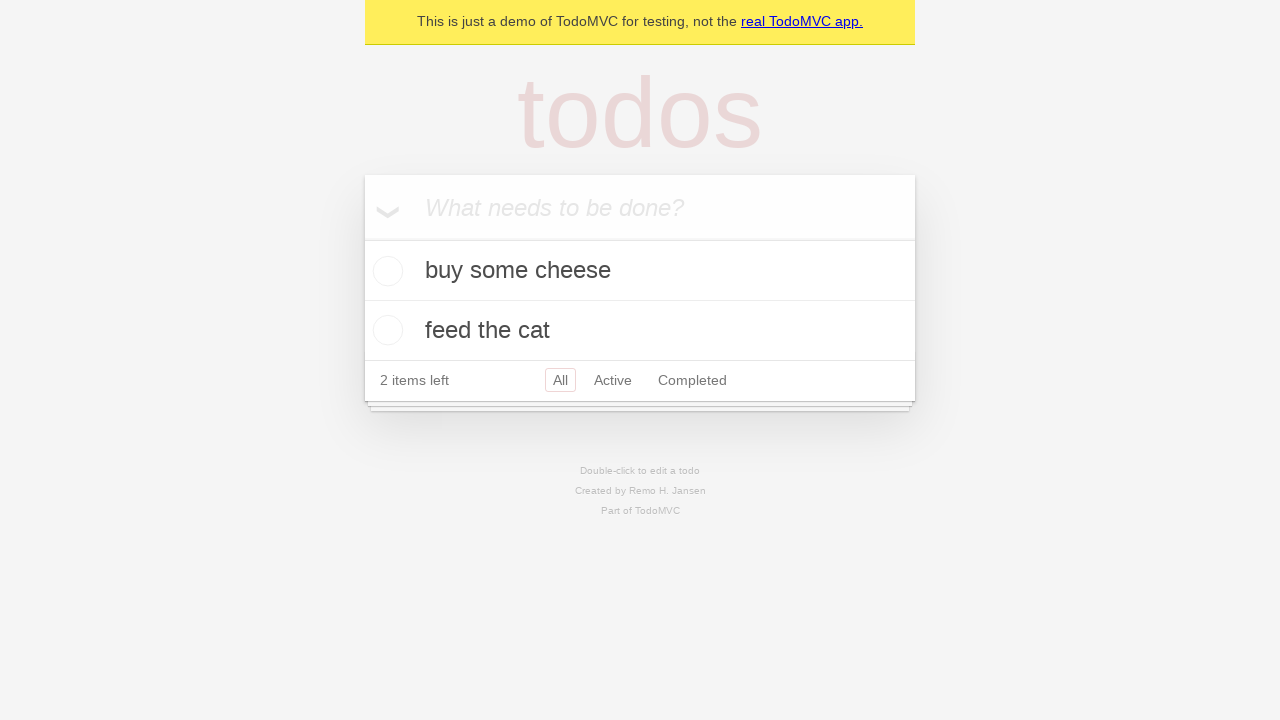

Checked the first todo item at (385, 271) on internal:testid=[data-testid="todo-item"s] >> nth=0 >> internal:role=checkbox
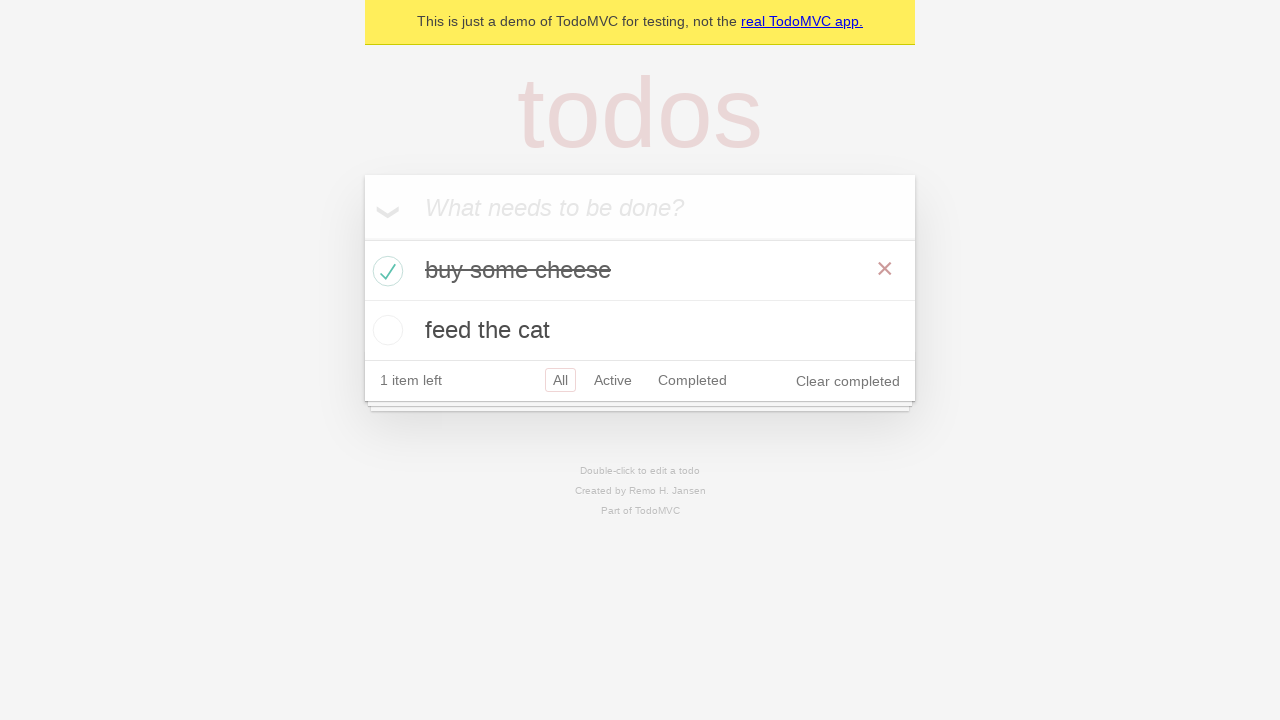

Reloaded the page
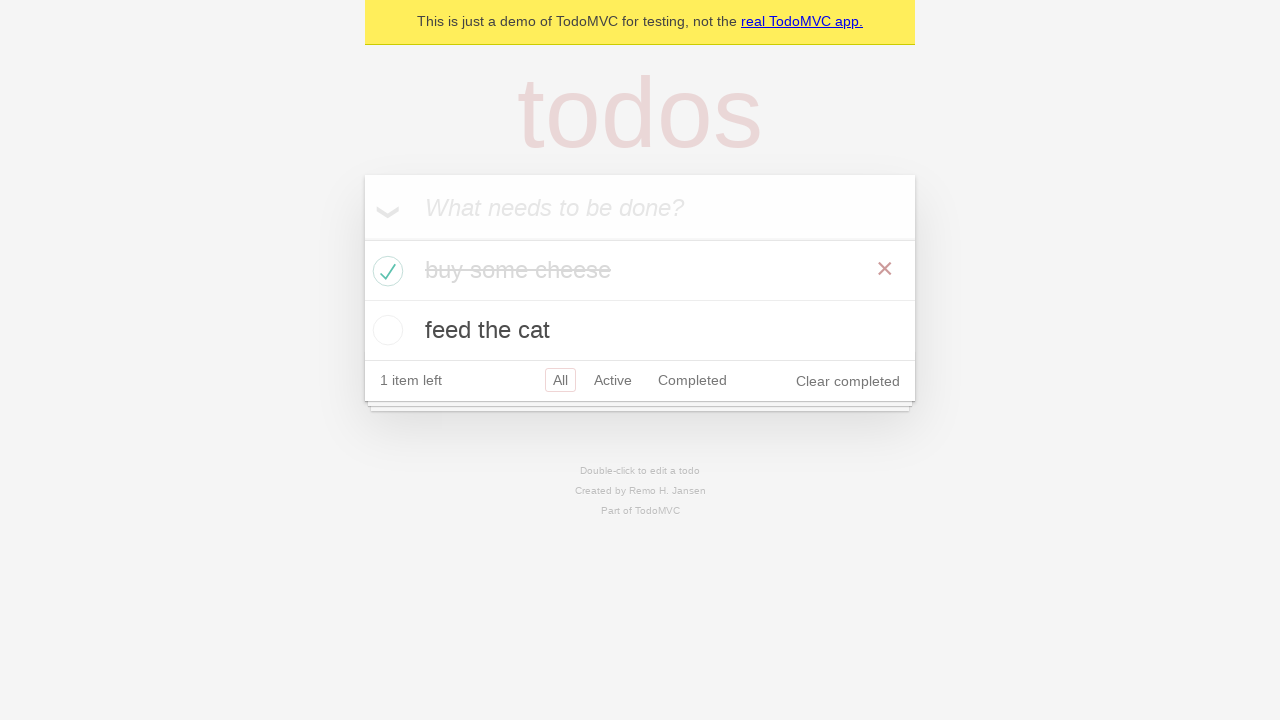

Verified todo items persisted after page reload
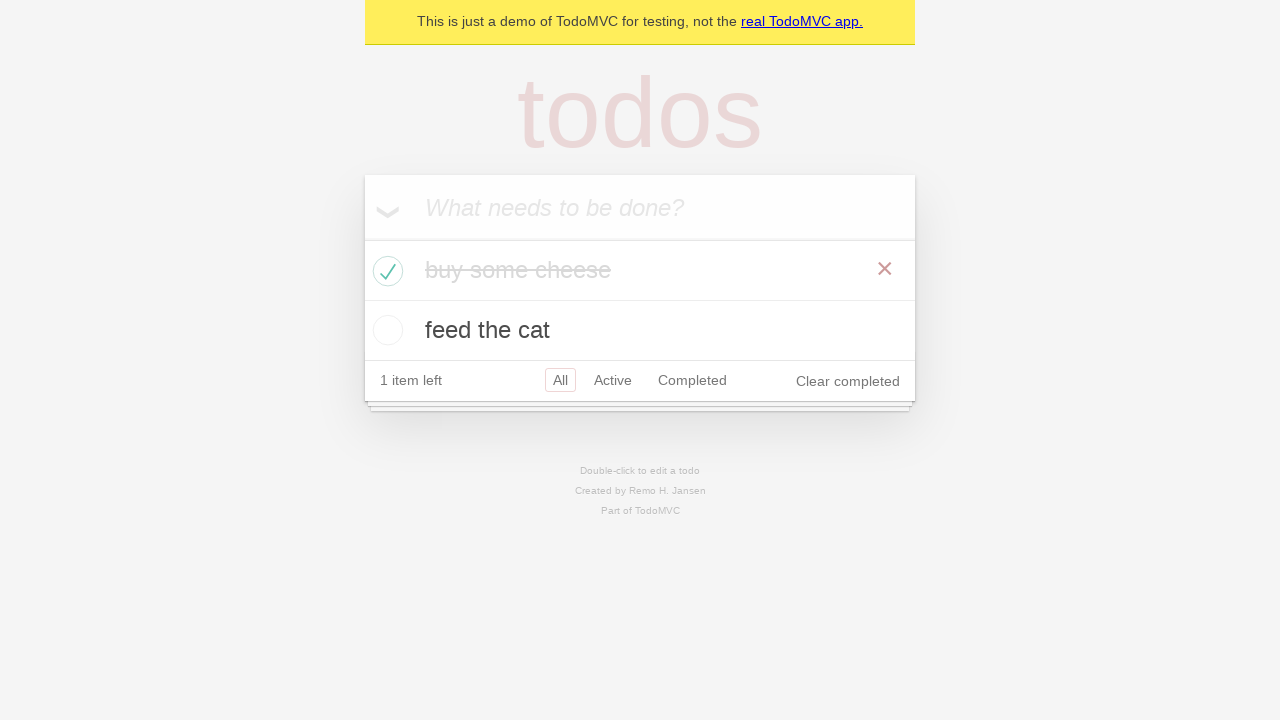

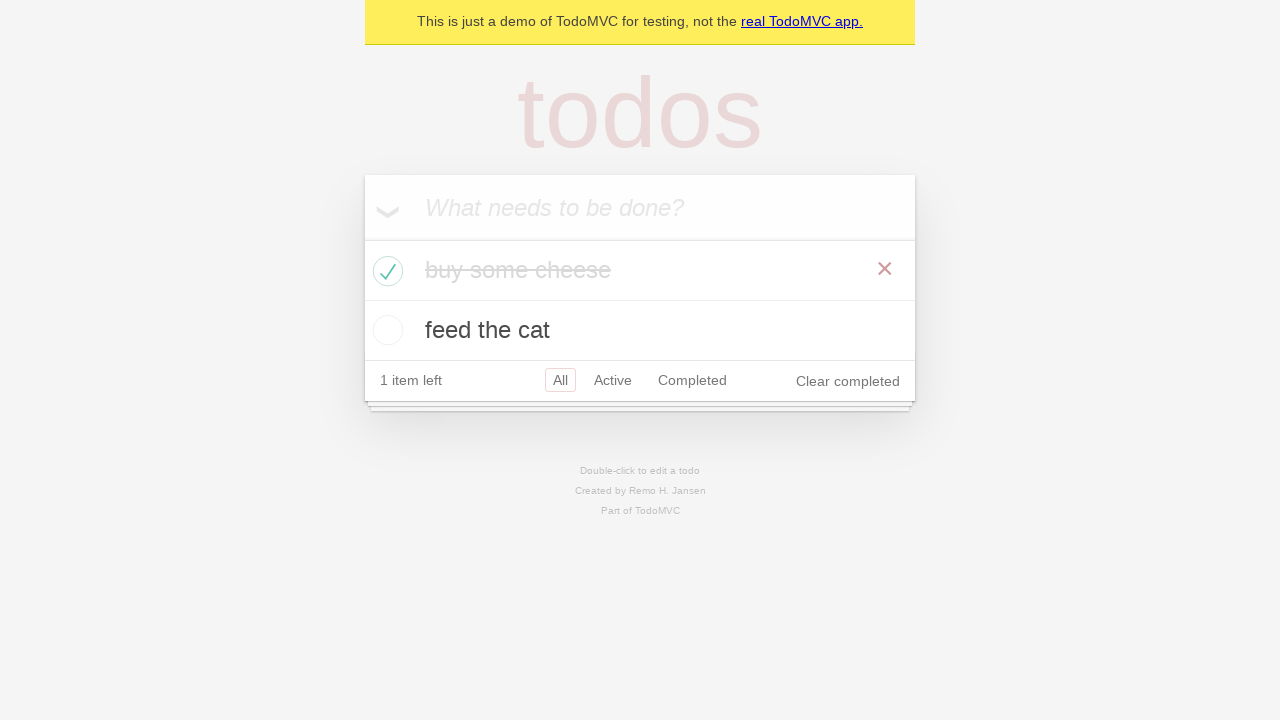